Tests toggling CSS classes on box1 element by clicking a toggle button twice and verifying class changes between "active" and "error"

Starting URL: https://osstep.github.io/assertion_tohaveclass

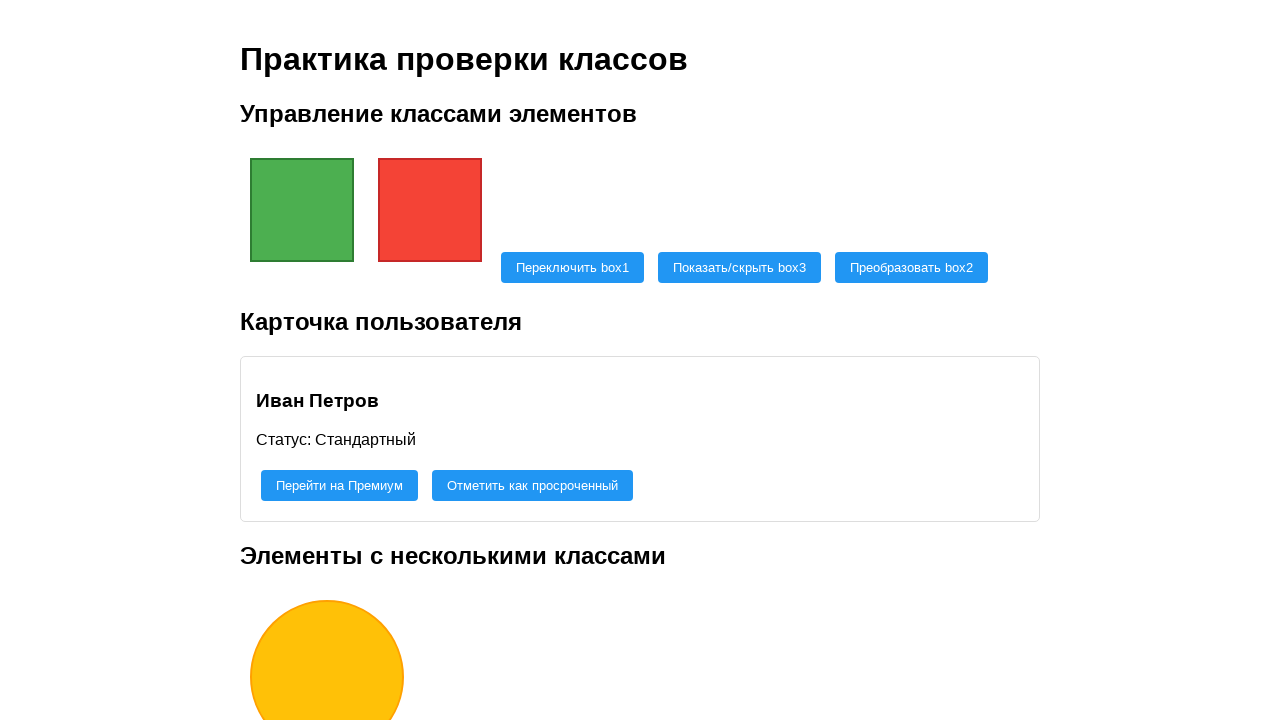

Waited for box1 element to be present in DOM
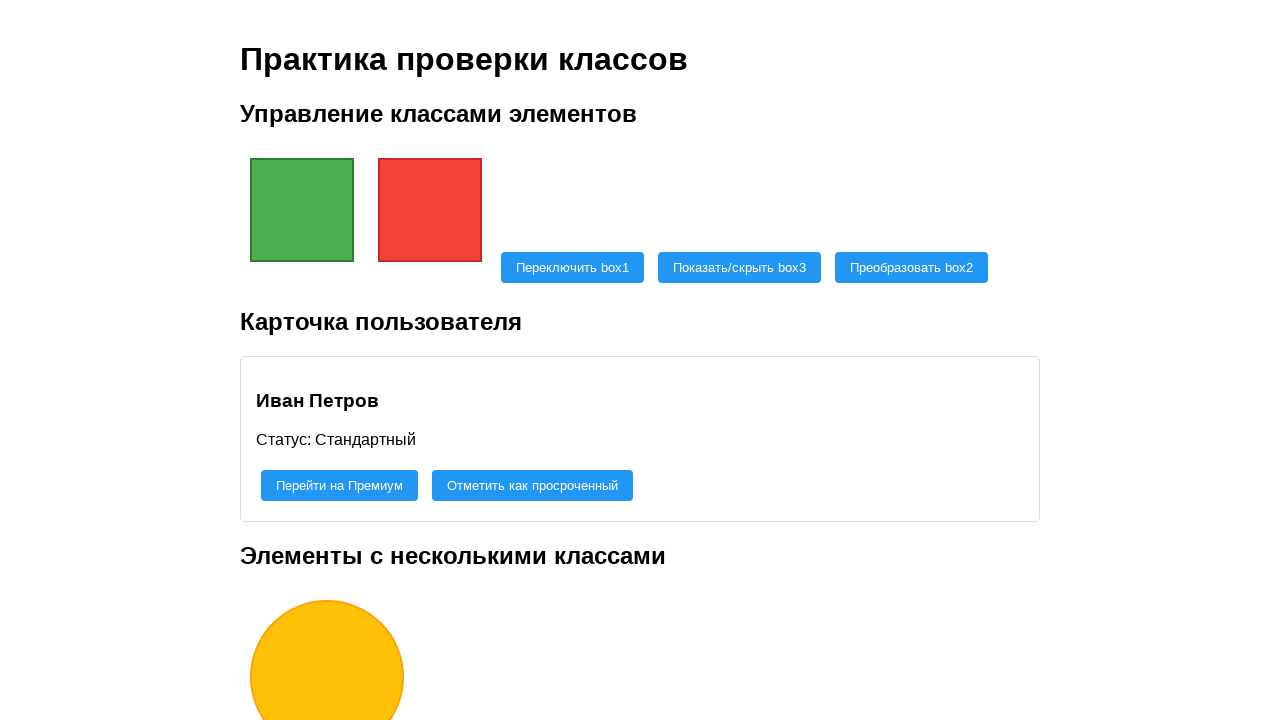

Verified box1 initial state has 'active' class
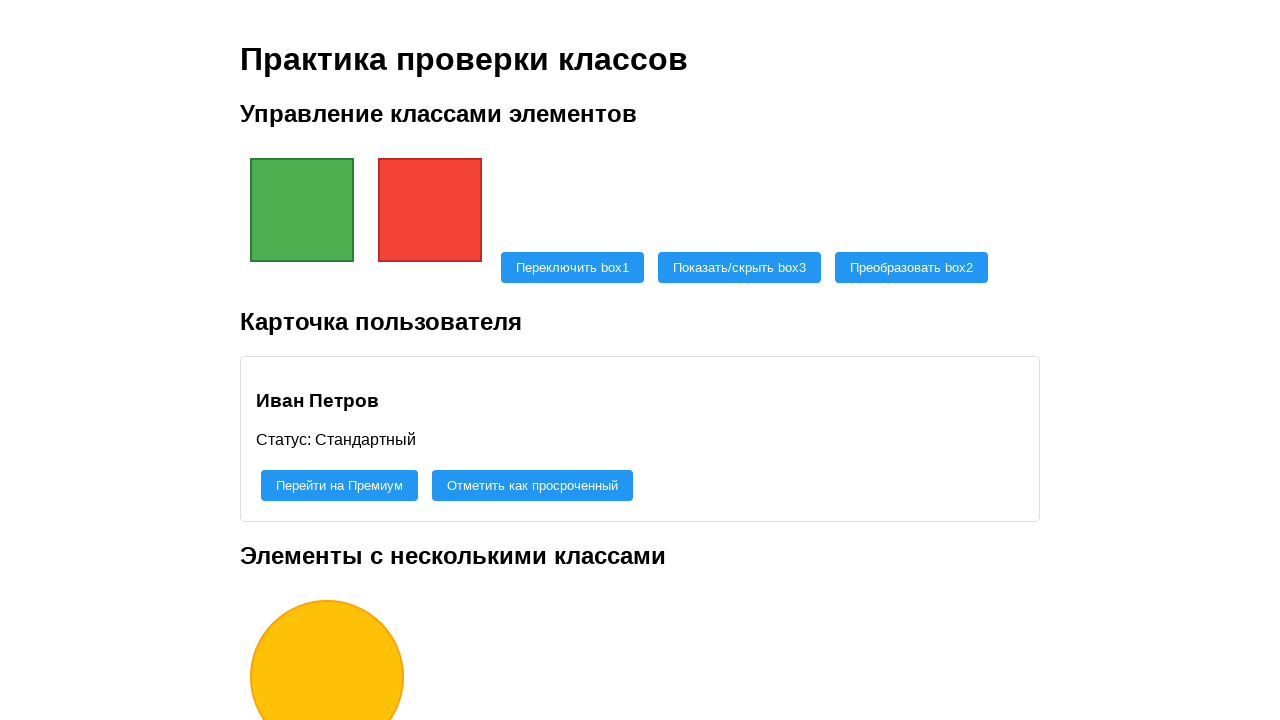

Clicked toggle button for box1 (first click) at (572, 267) on #toggle-box1
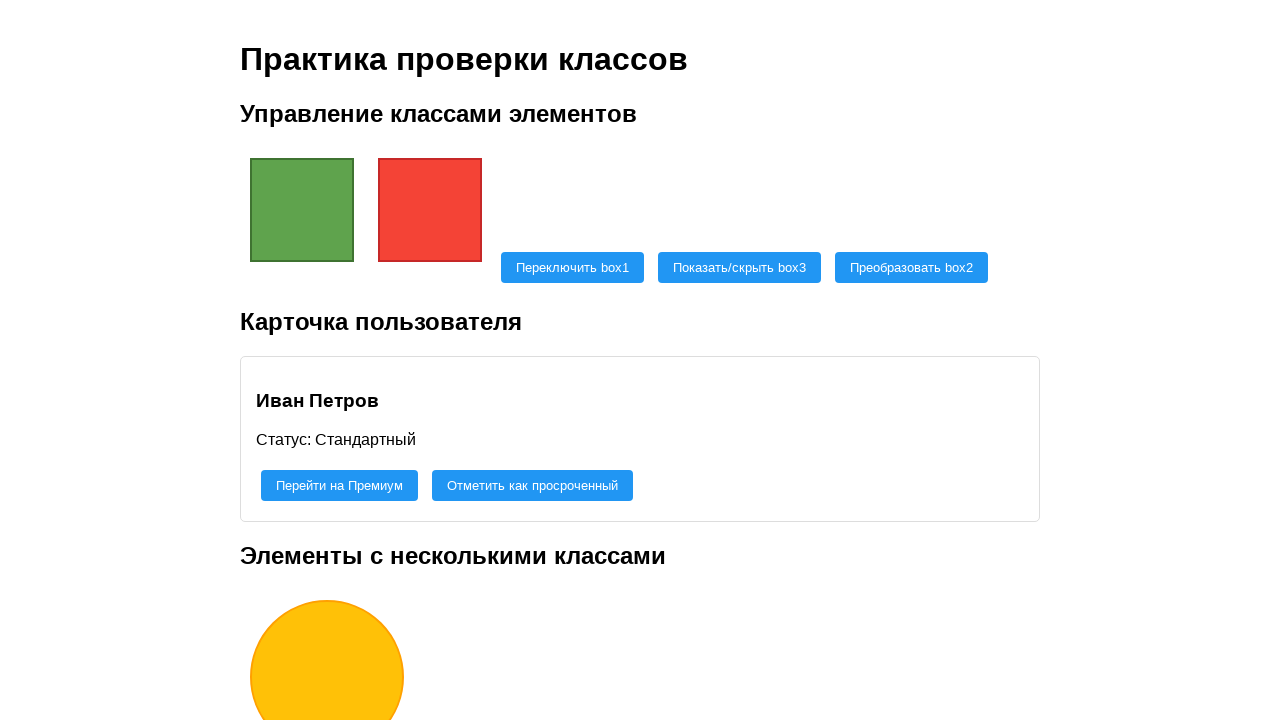

Verified box1 now has 'error' class after first toggle
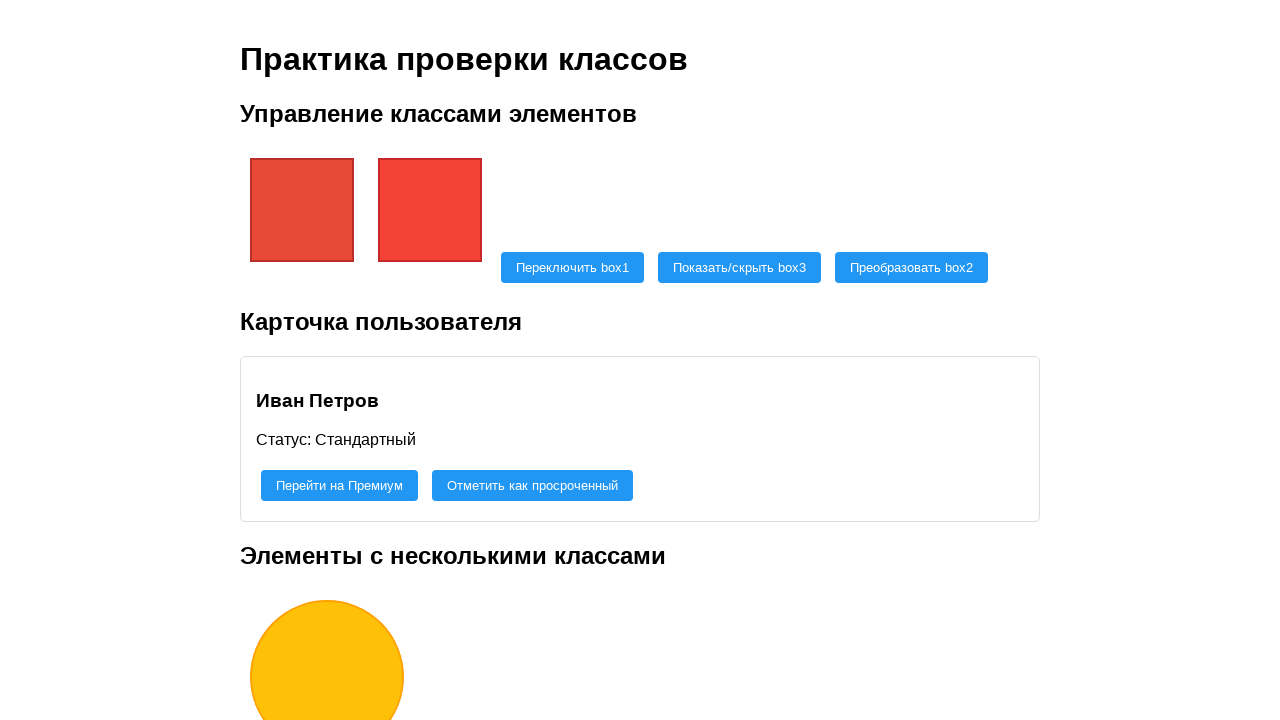

Verified box1 no longer has 'active' class
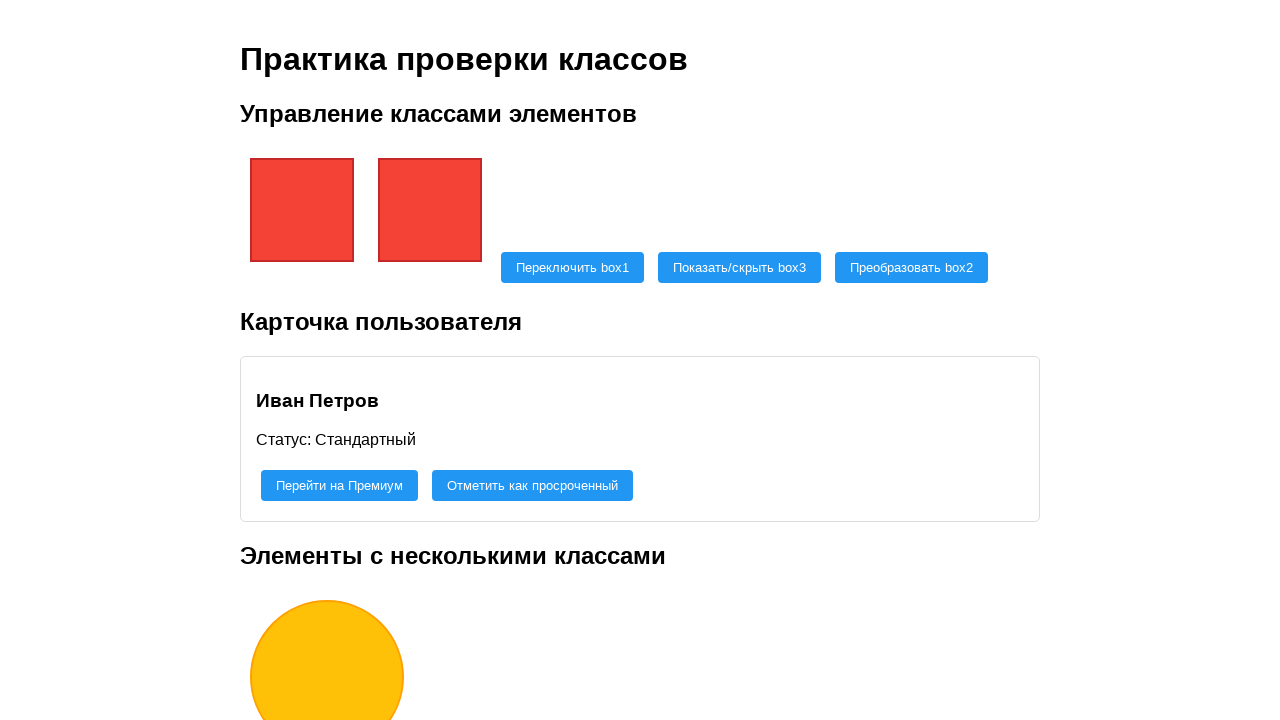

Clicked toggle button for box1 (second click) at (572, 267) on #toggle-box1
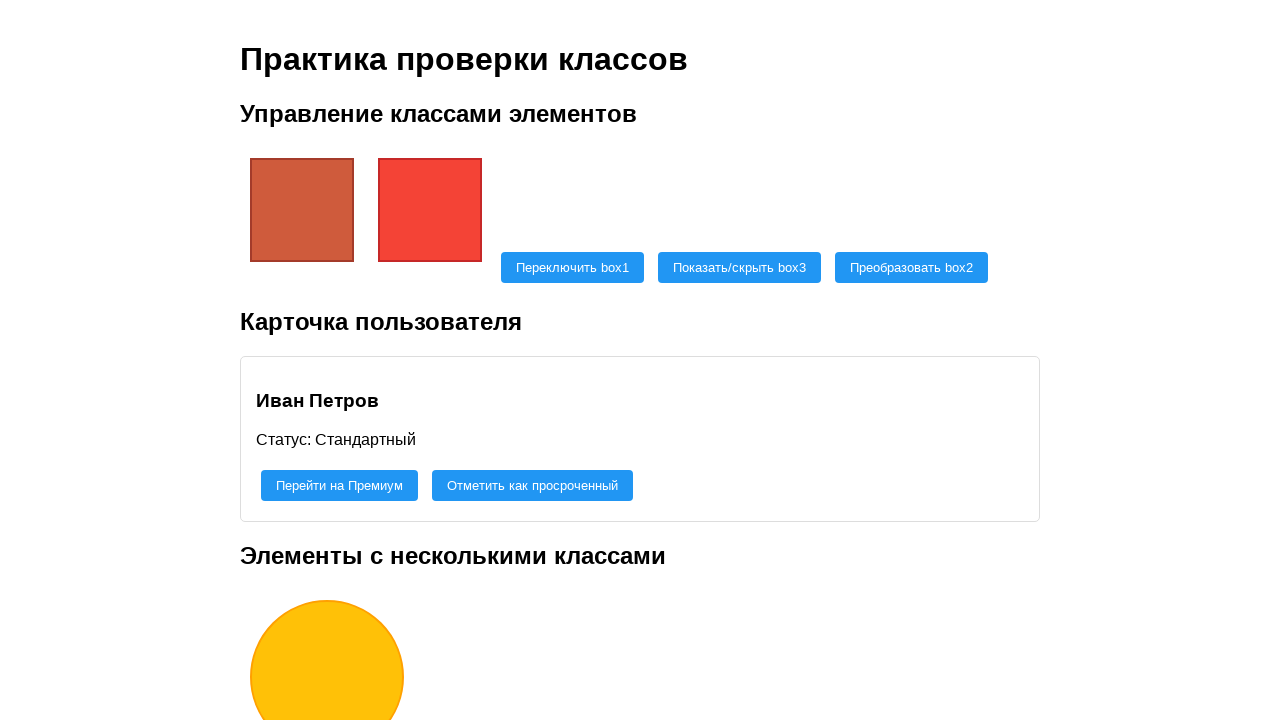

Verified box1 has 'active' class again after second toggle
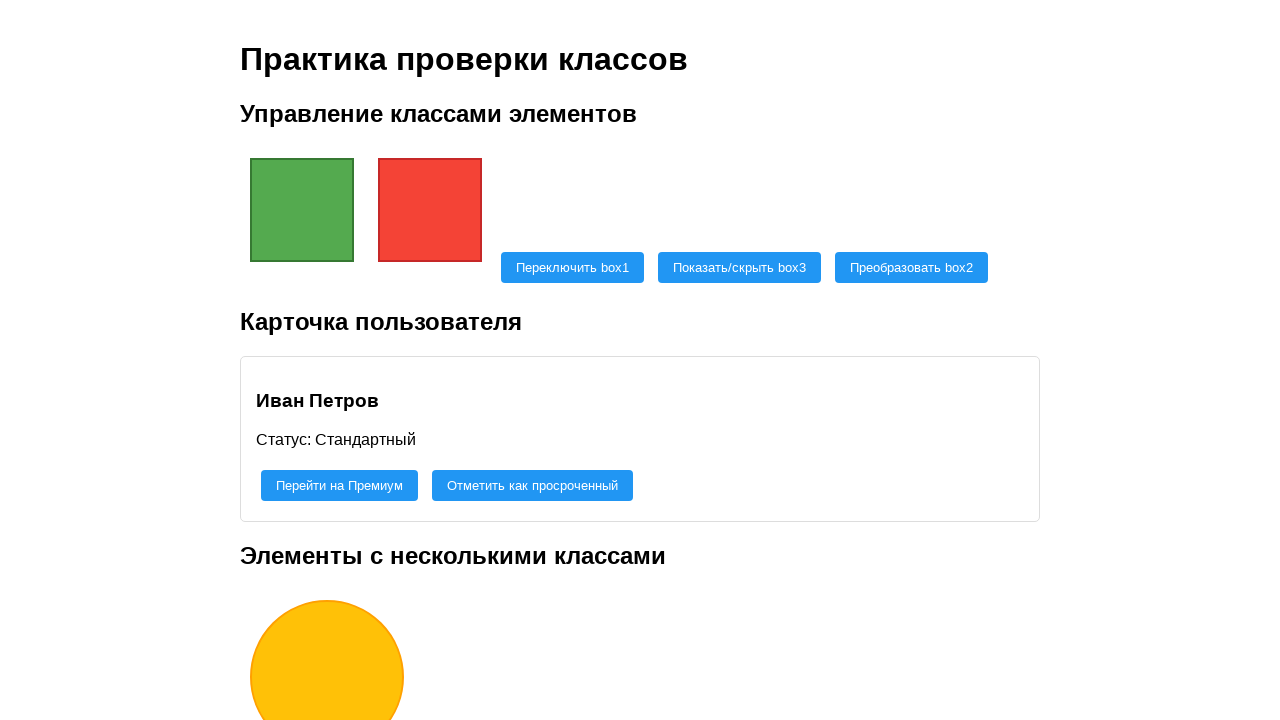

Verified box1 no longer has 'error' class, returning to initial state
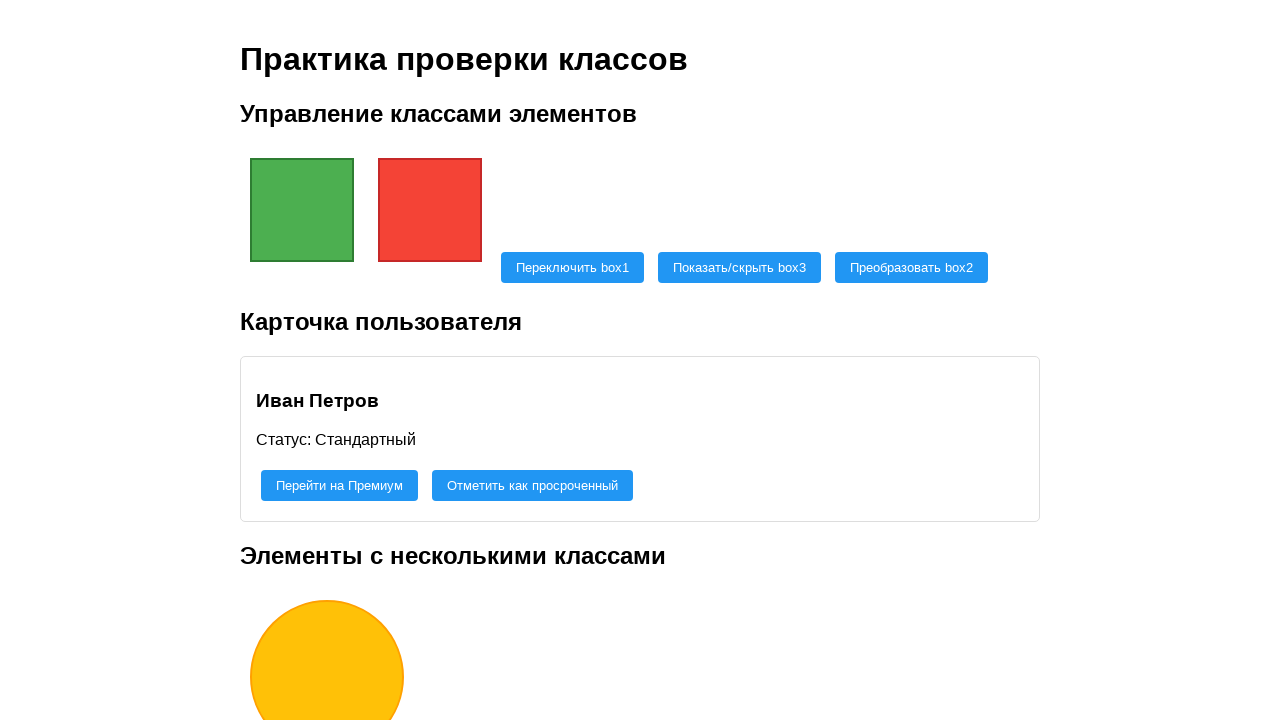

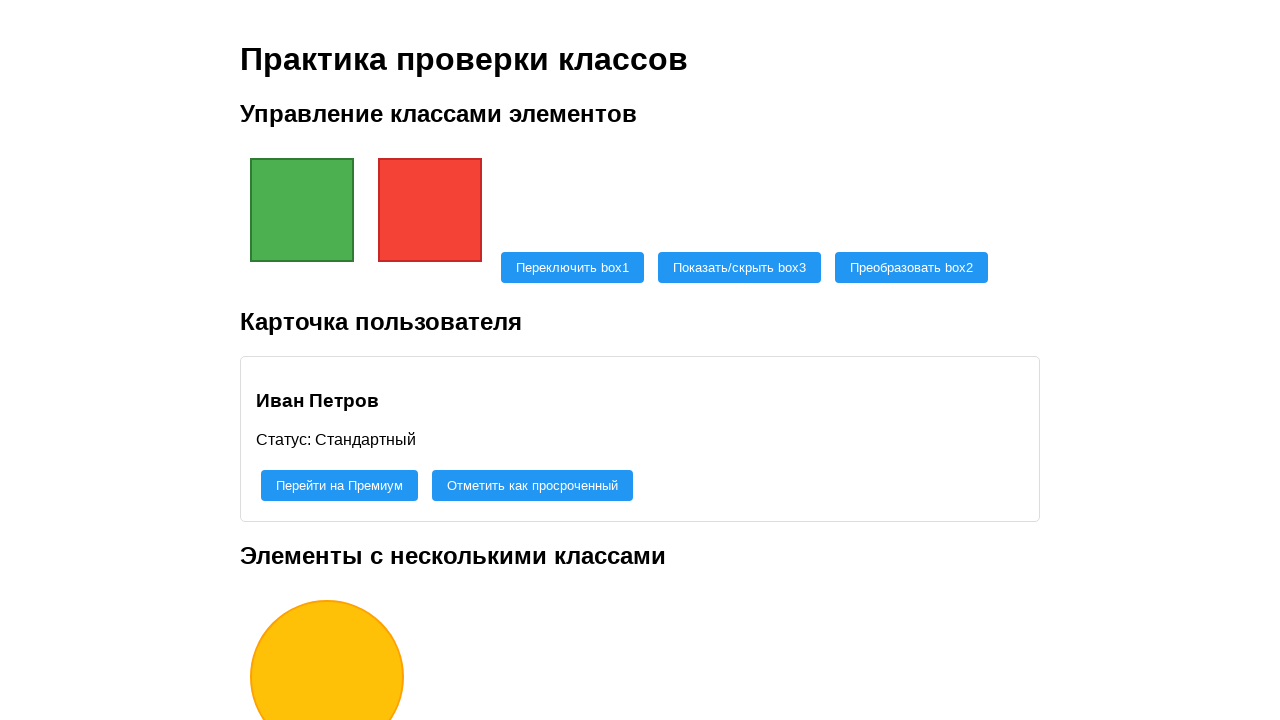